Navigates to python.org and verifies that event information is displayed in the events widget

Starting URL: https://www.python.org

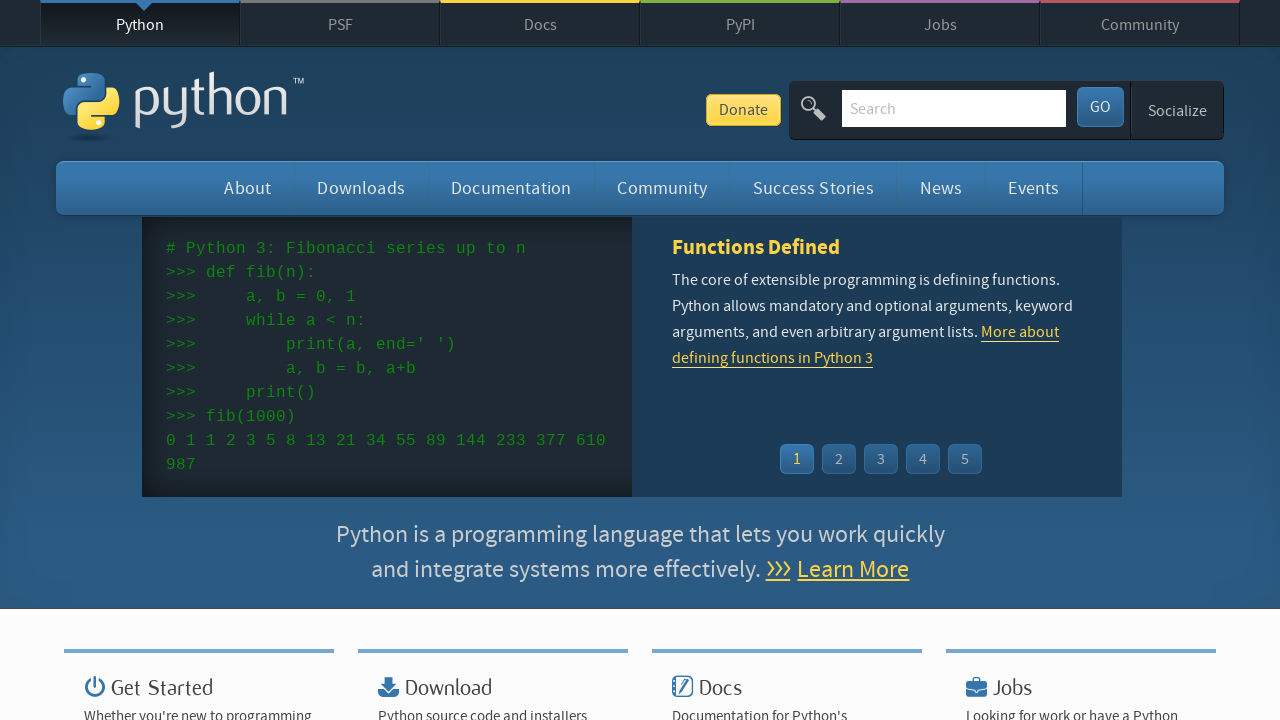

Navigated to https://www.python.org
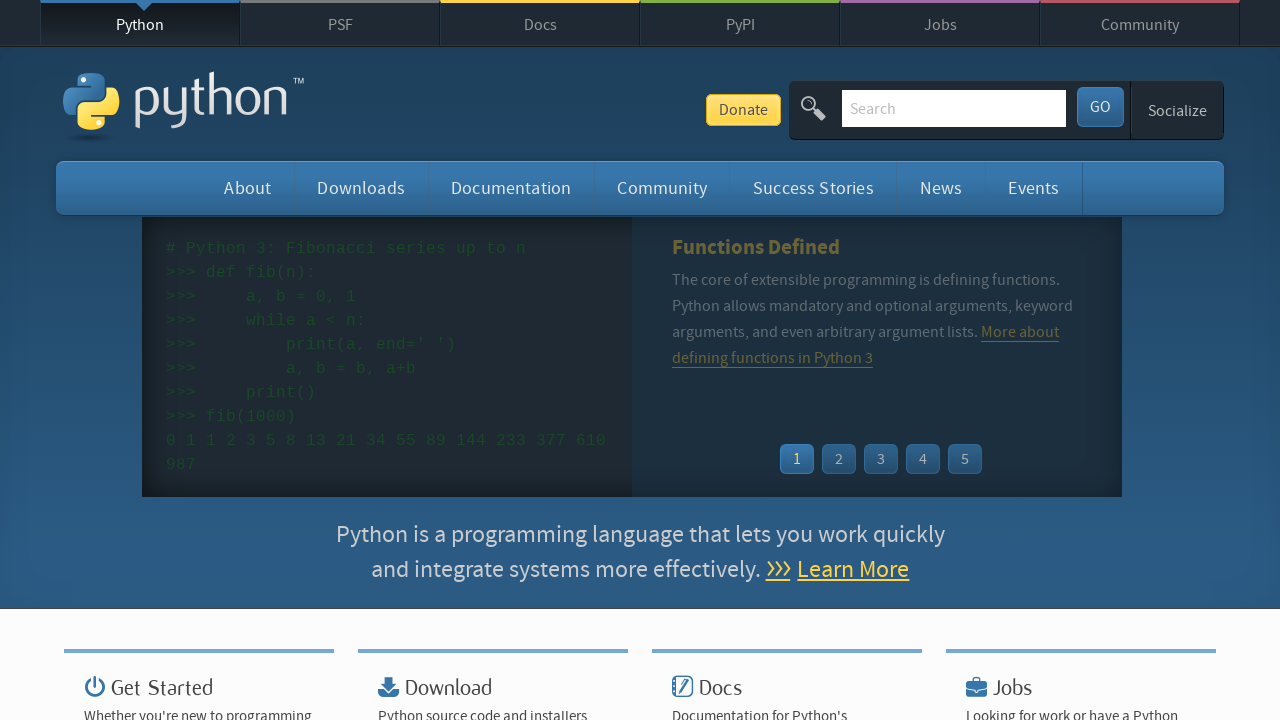

Event widget time element loaded
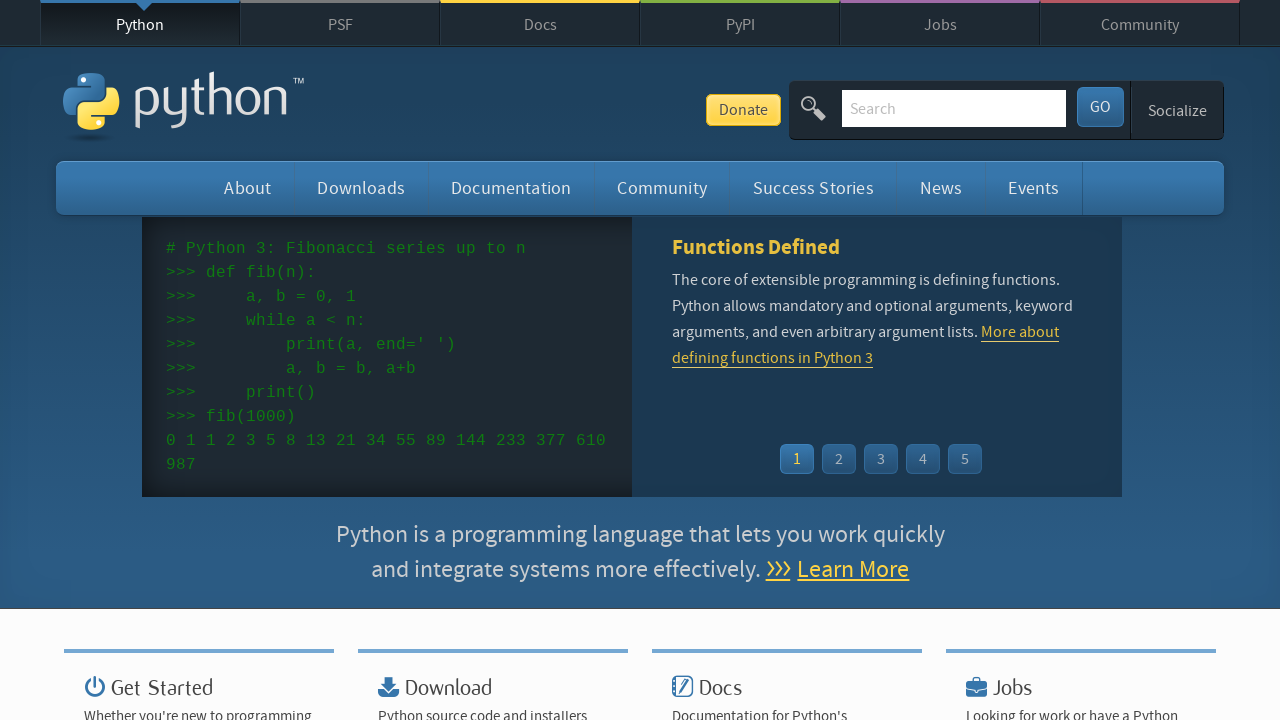

Event widget links are now present and visible
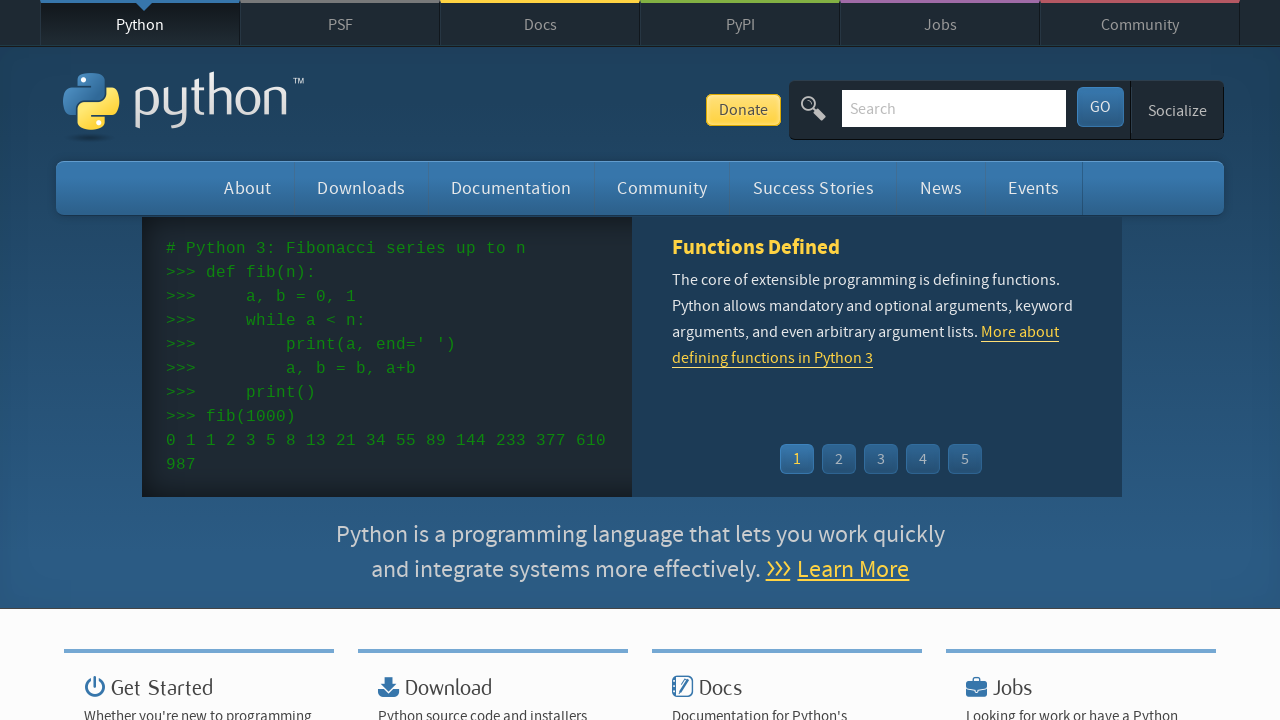

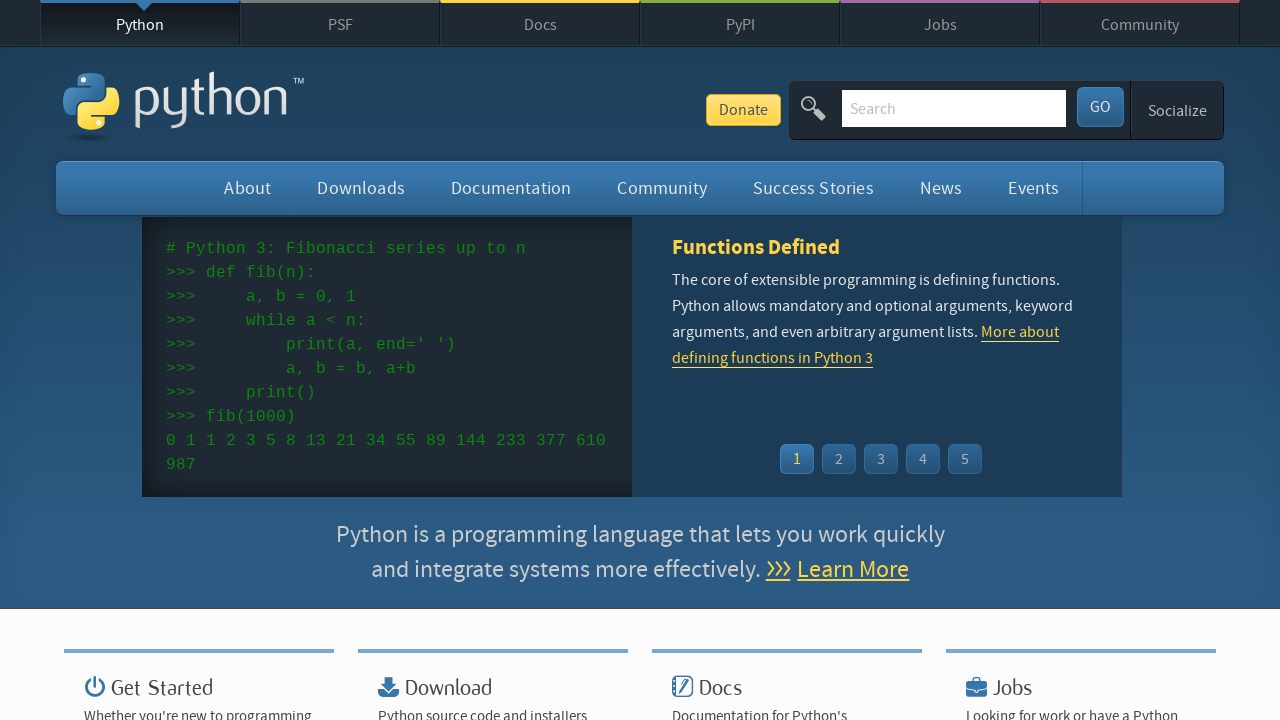